Tests that clear completed button is hidden when no items are completed

Starting URL: https://demo.playwright.dev/todomvc

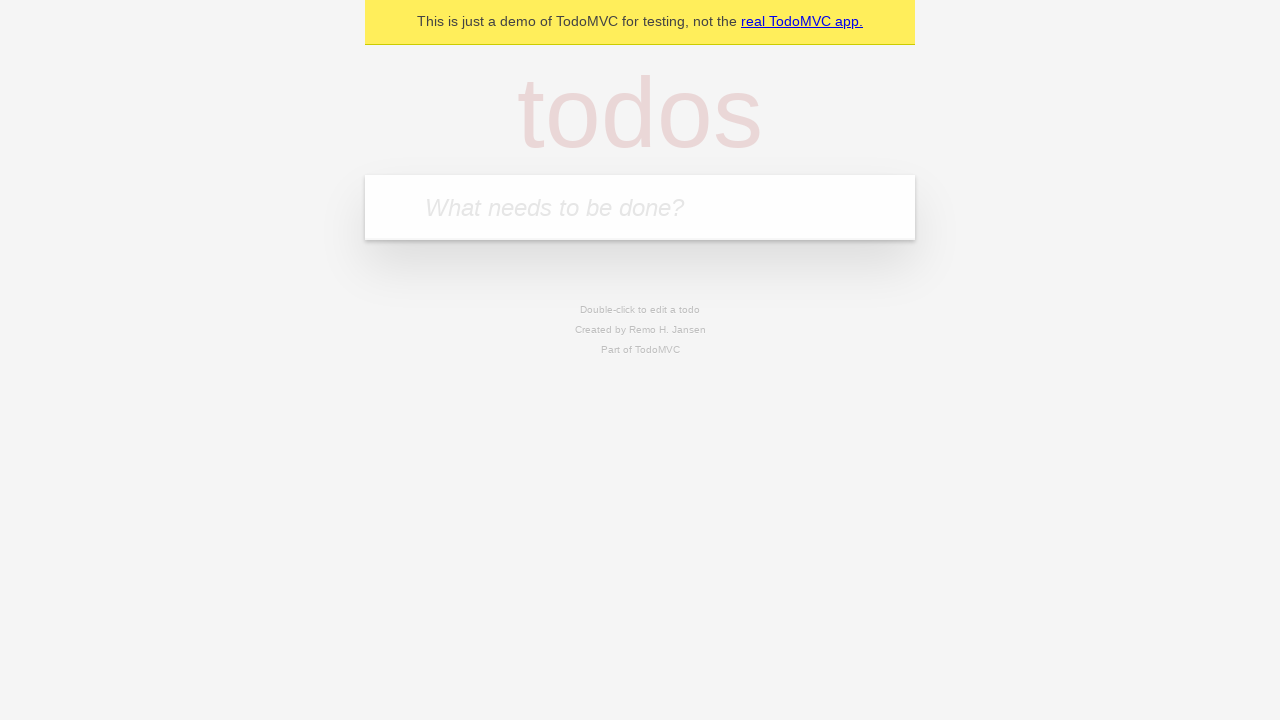

Filled new todo input with 'buy some cheese' on .new-todo
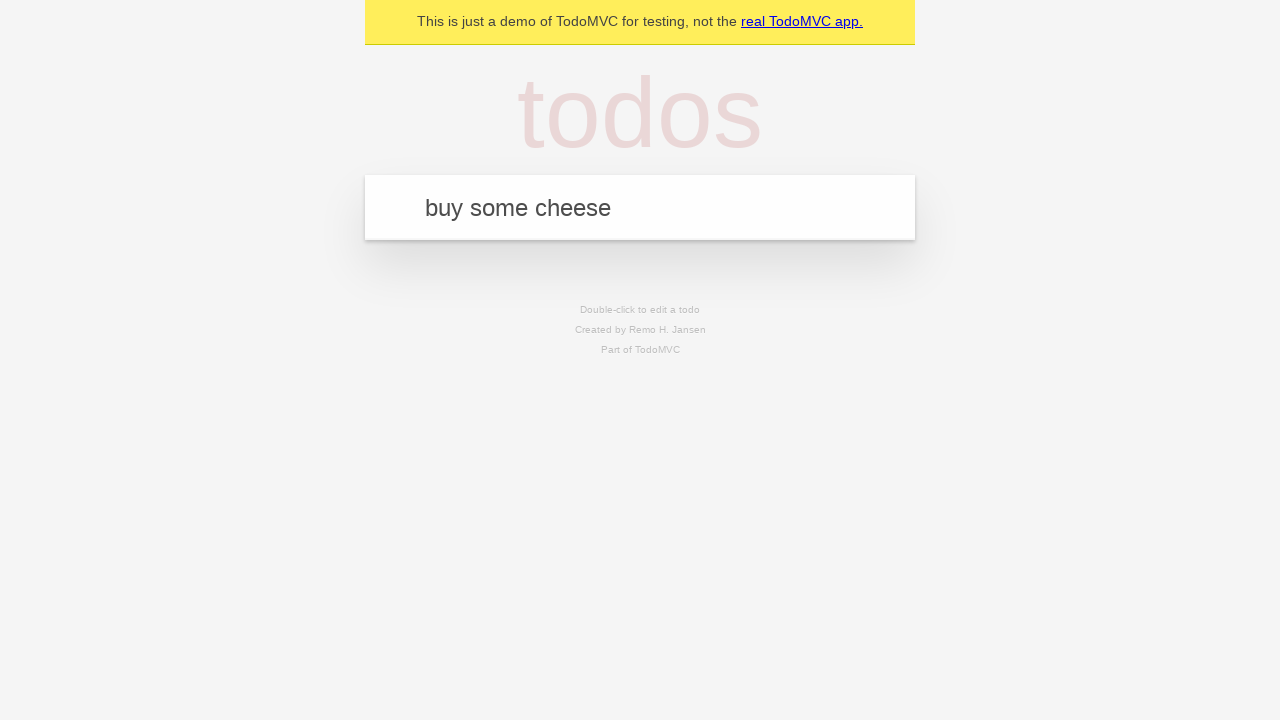

Pressed Enter to add first todo on .new-todo
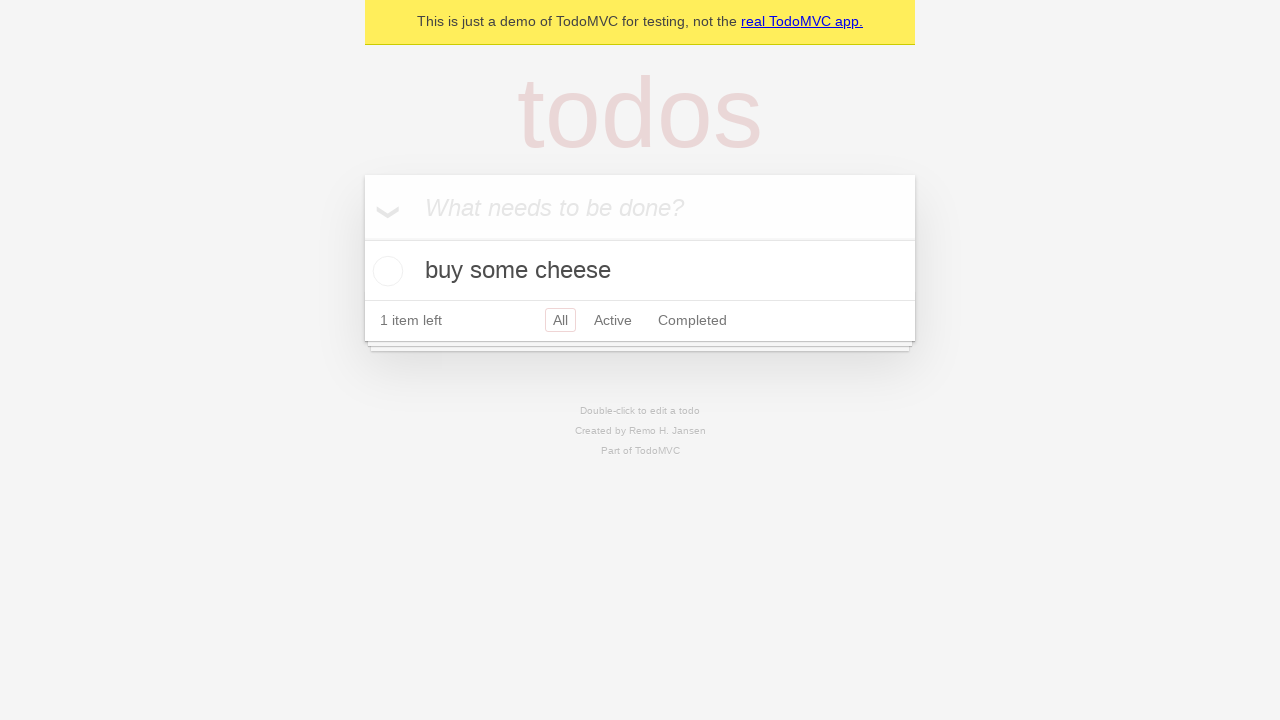

Filled new todo input with 'feed the cat' on .new-todo
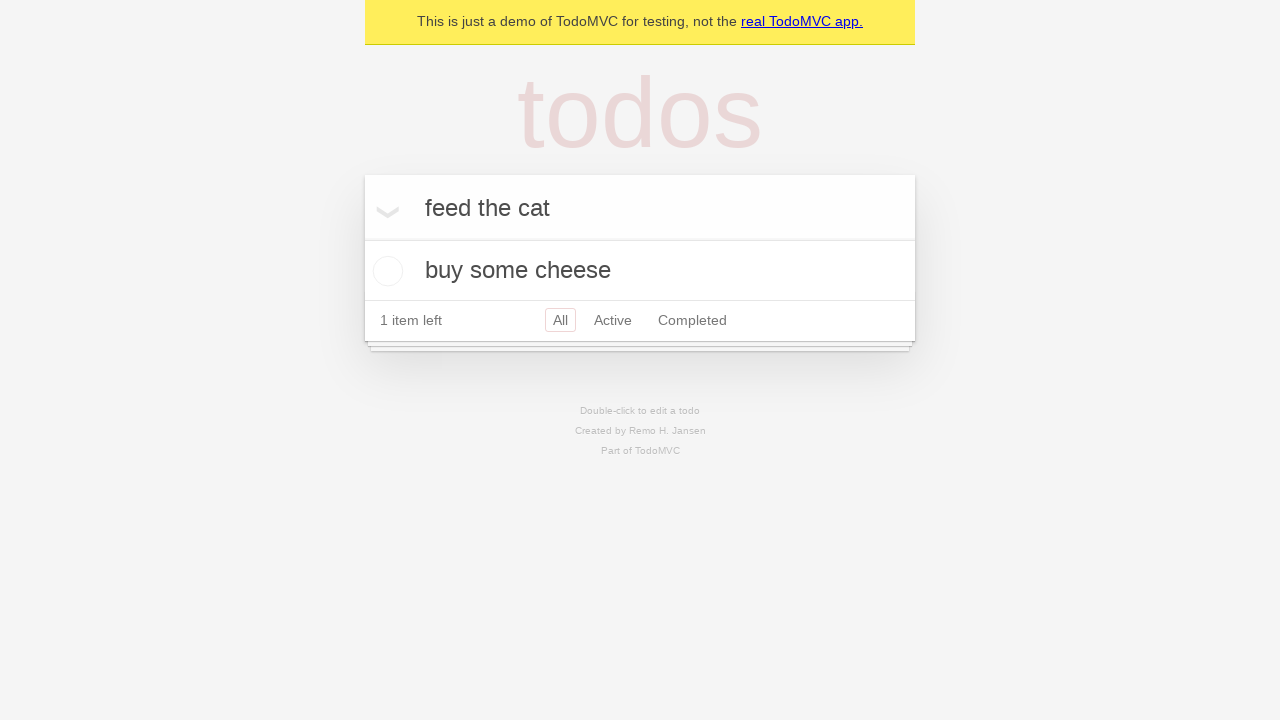

Pressed Enter to add second todo on .new-todo
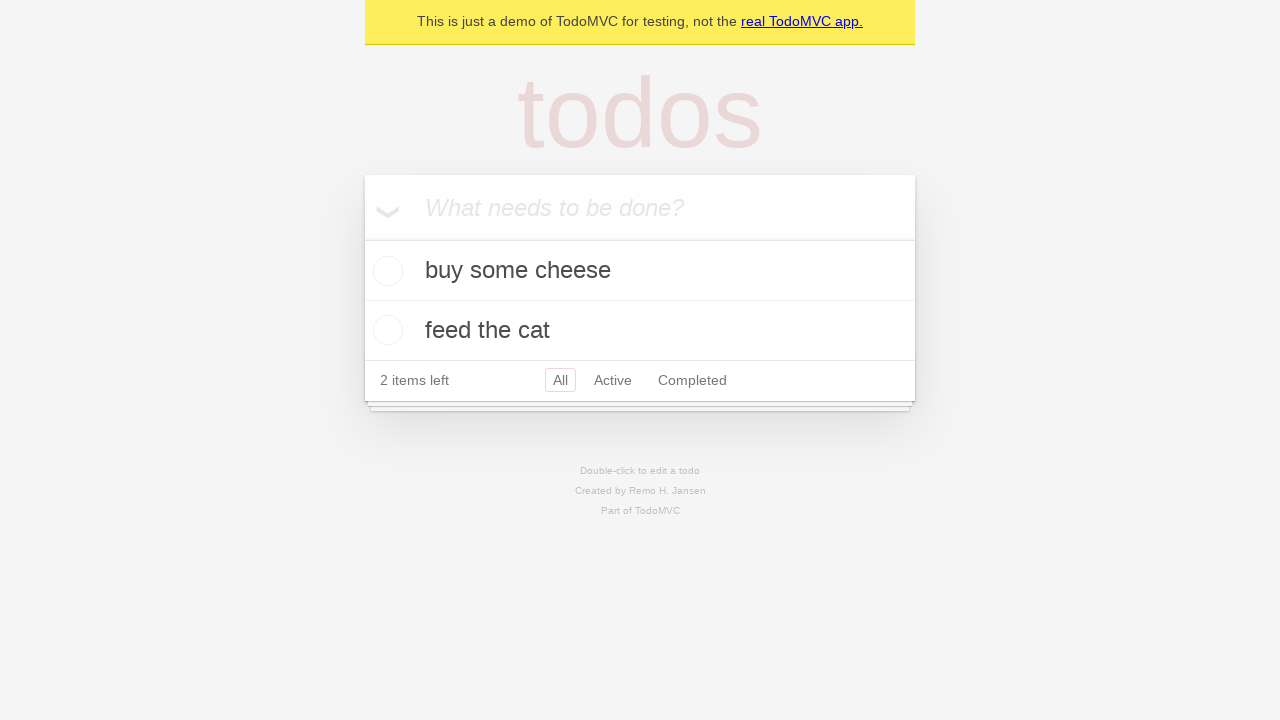

Filled new todo input with 'book a doctors appointment' on .new-todo
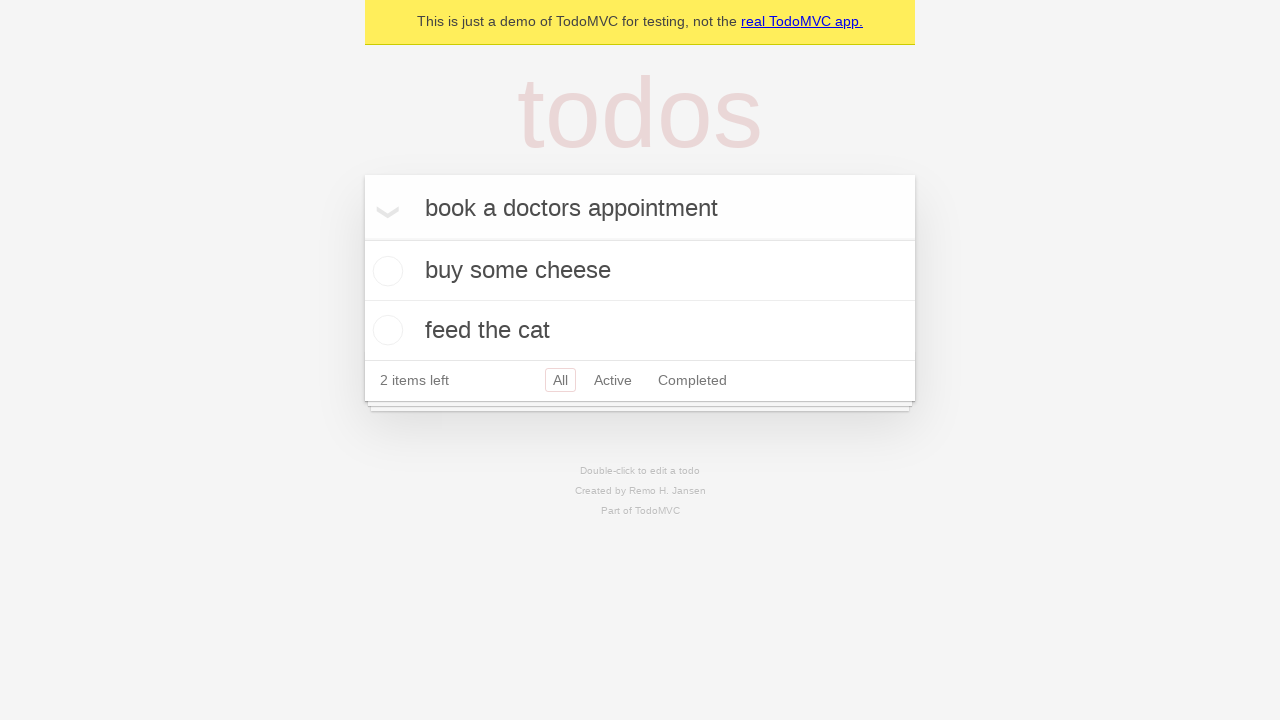

Pressed Enter to add third todo on .new-todo
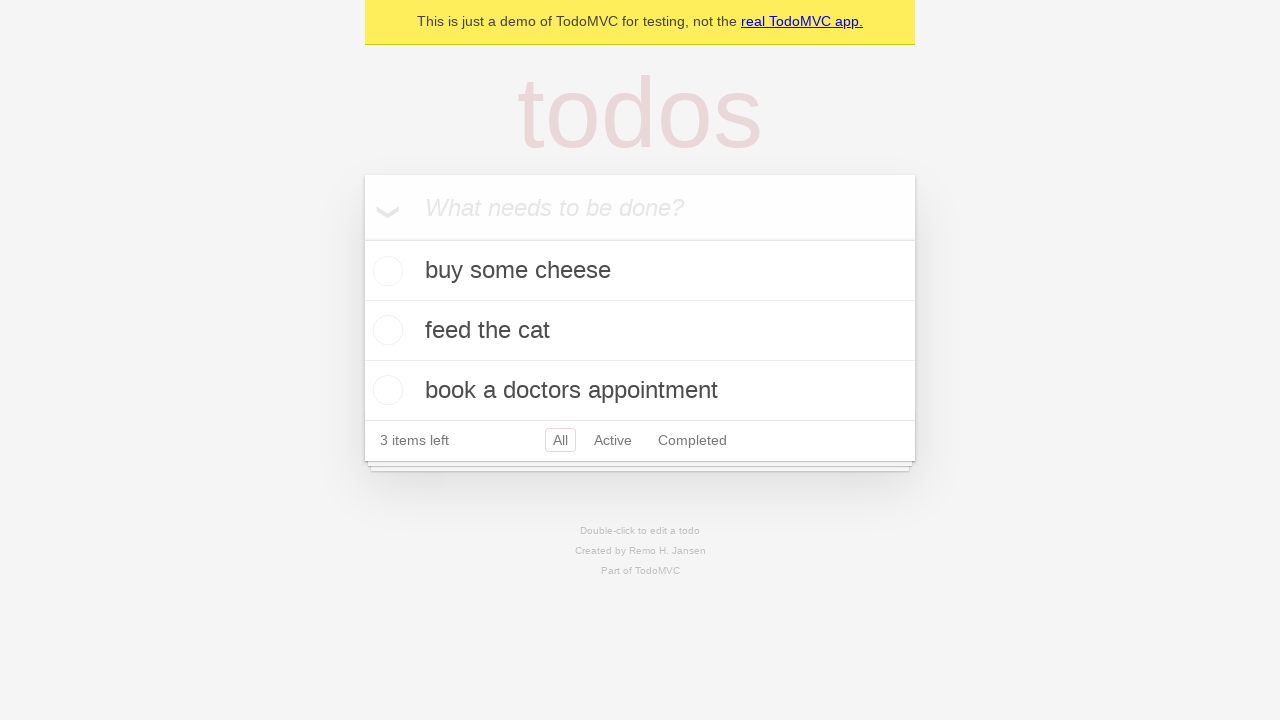

Waited for third todo to appear in the list
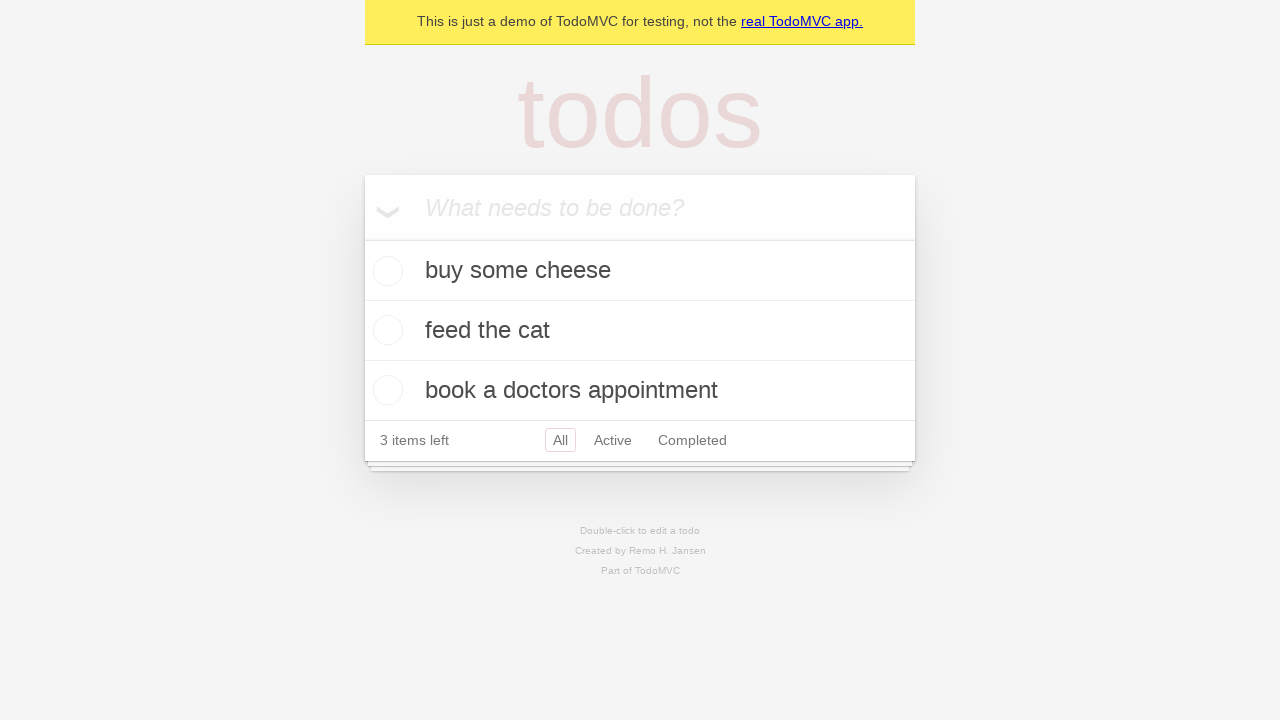

Checked the first todo as completed at (385, 271) on .todo-list li .toggle >> nth=0
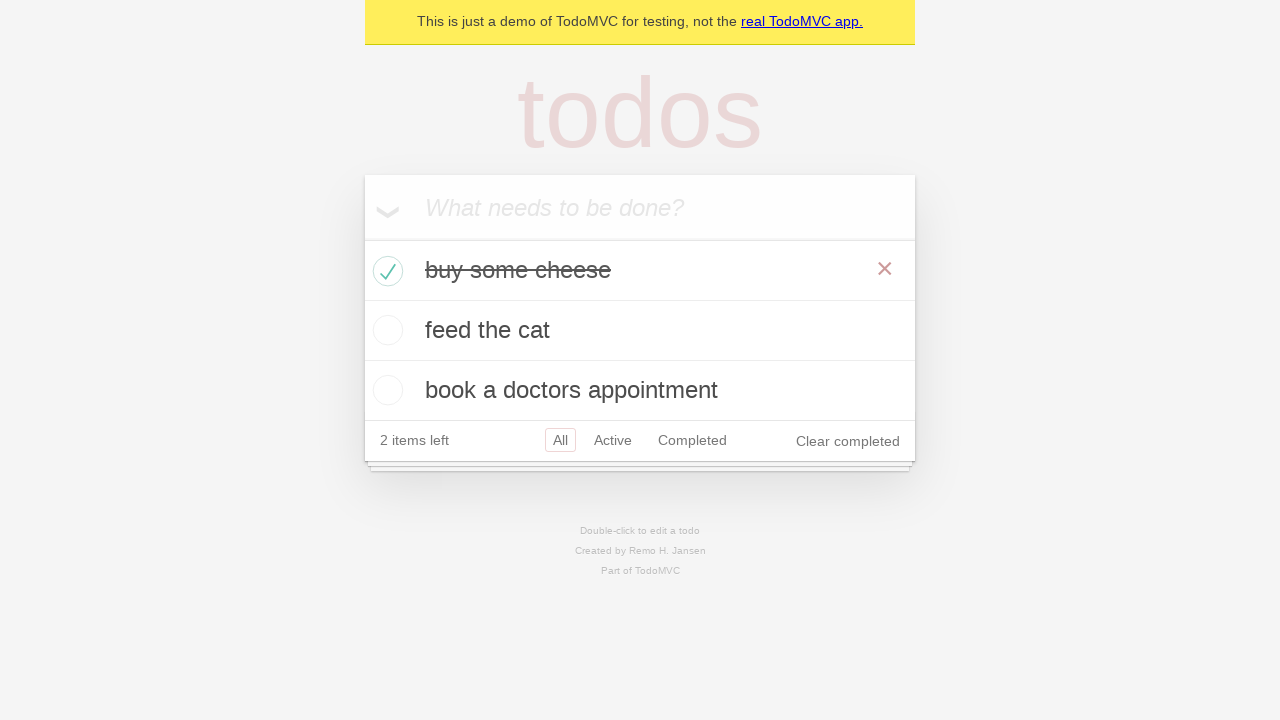

Clicked clear completed button to remove completed todo at (848, 441) on .clear-completed
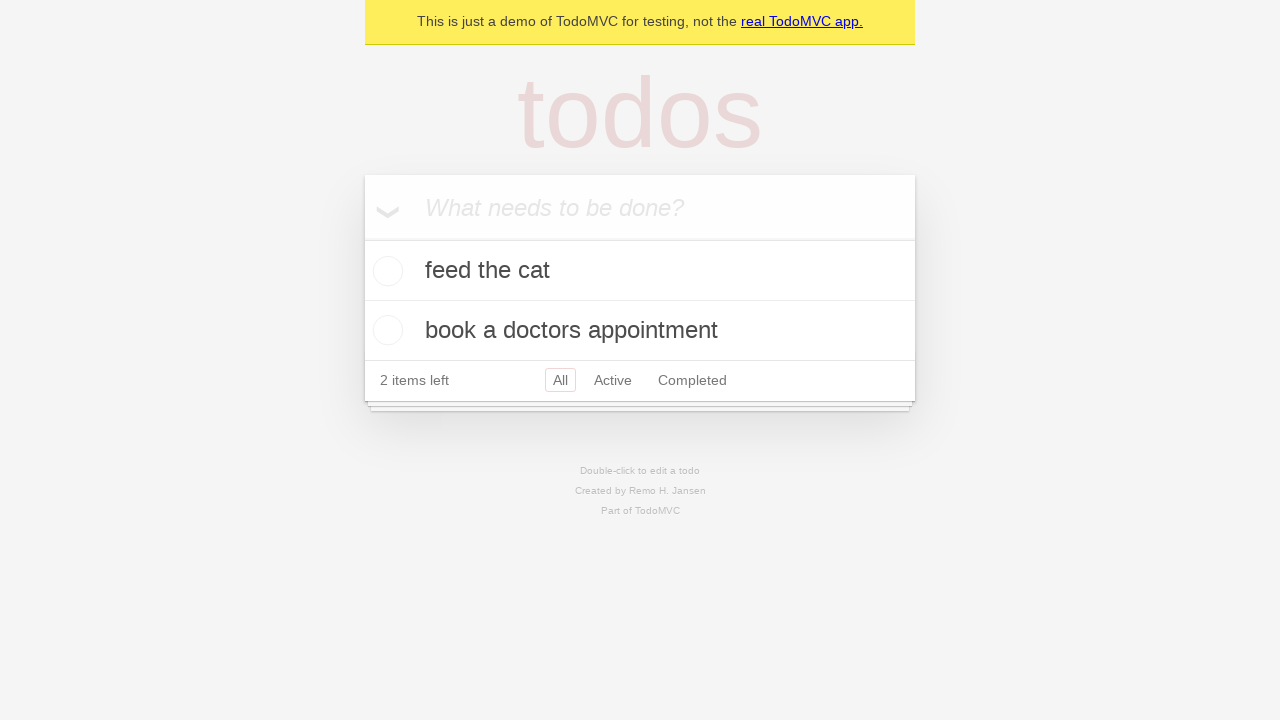

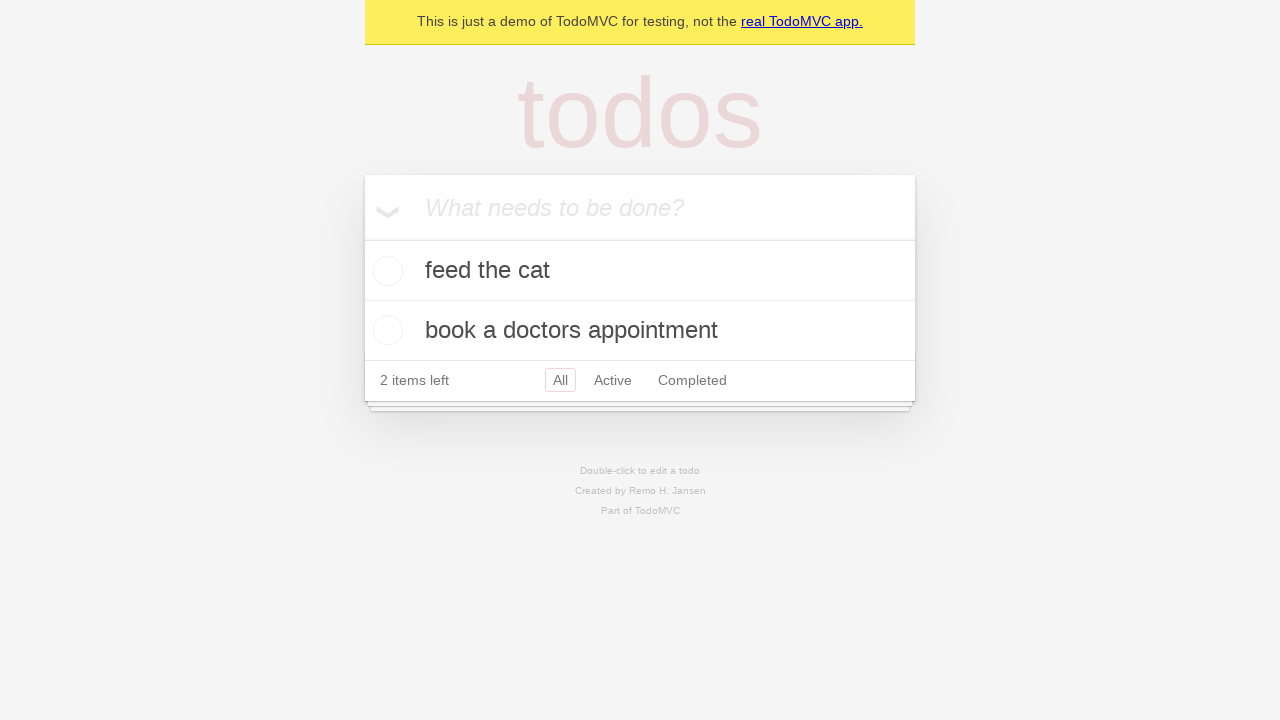